Tests top navigation to the "Our Story" page by clicking the navigation link and verifying the heading is visible

Starting URL: https://ilarionhalushka.github.io/jekyll-ecommerce-demo/

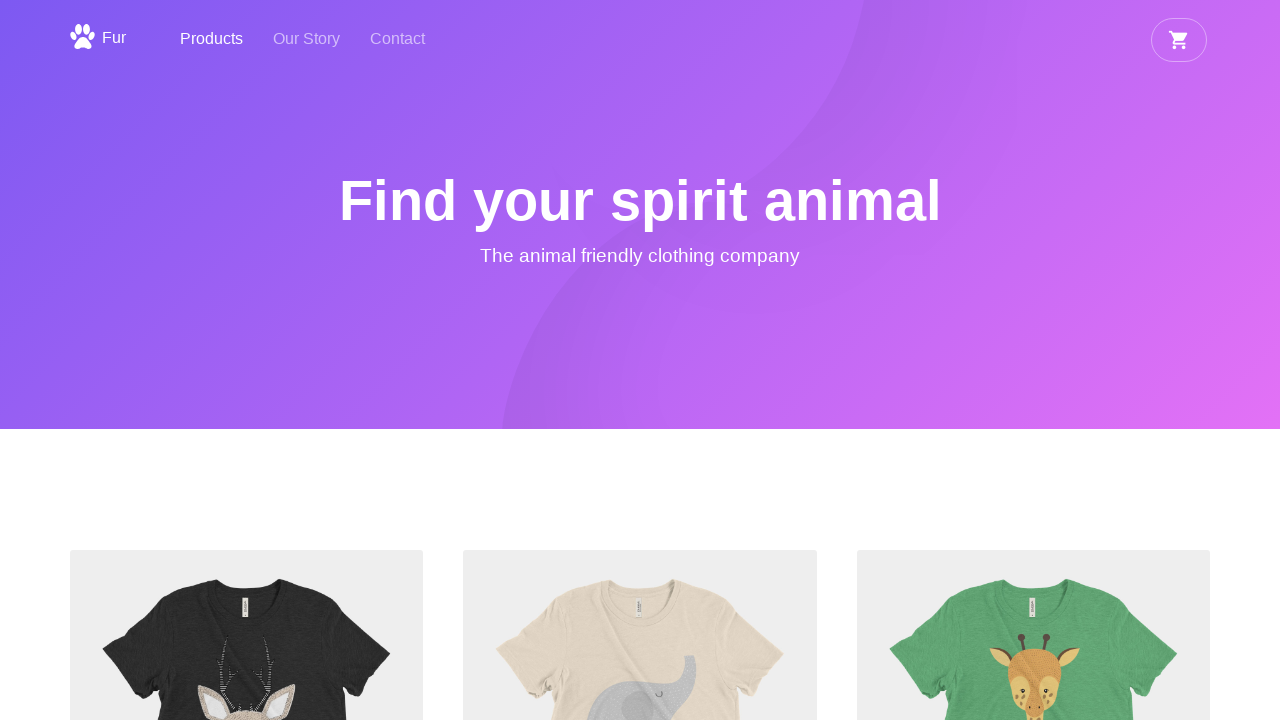

Clicked 'Our Story' link in top navigation at (306, 40) on internal:role=navigation >> internal:role=link[name="Our Story"i]
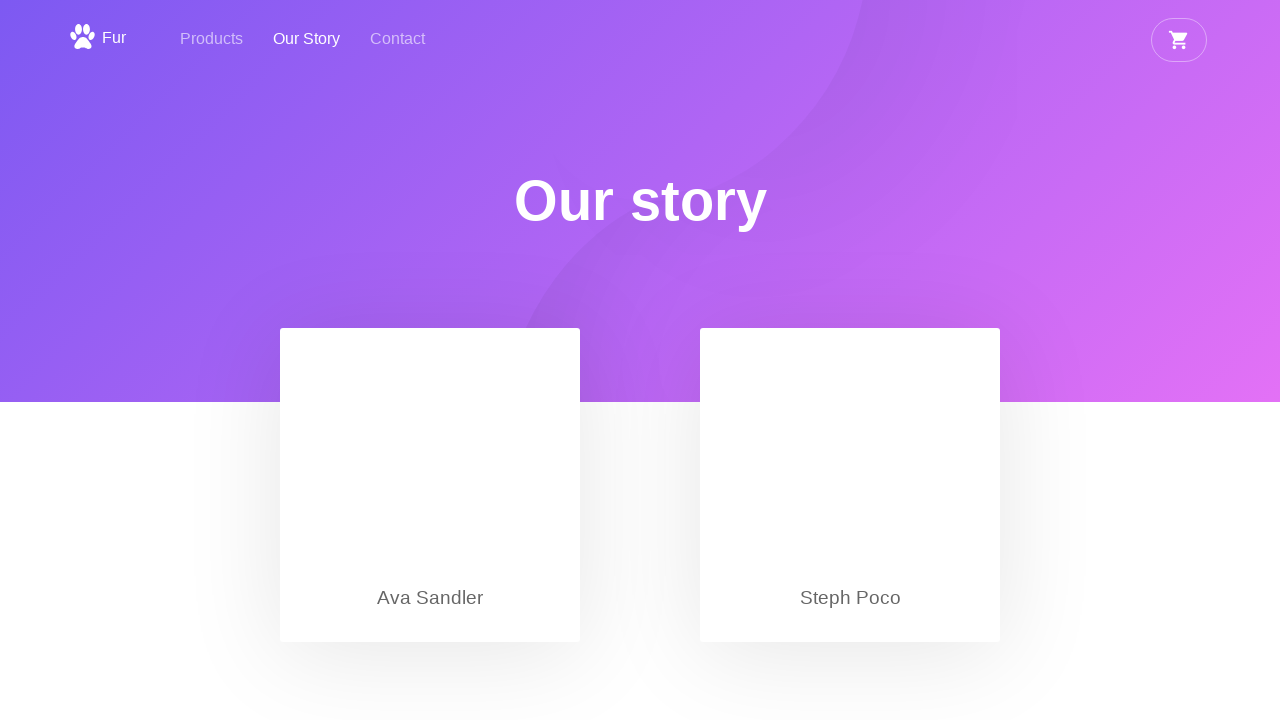

Verified 'Our story' heading is visible on the page
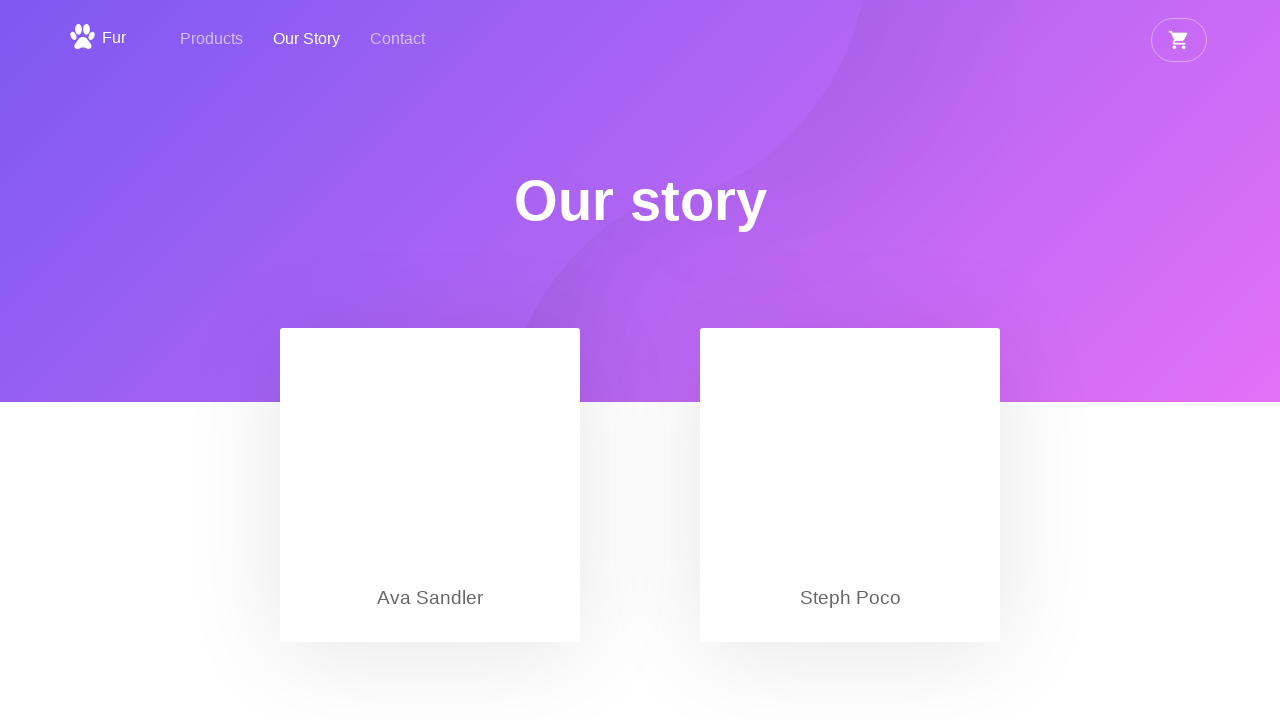

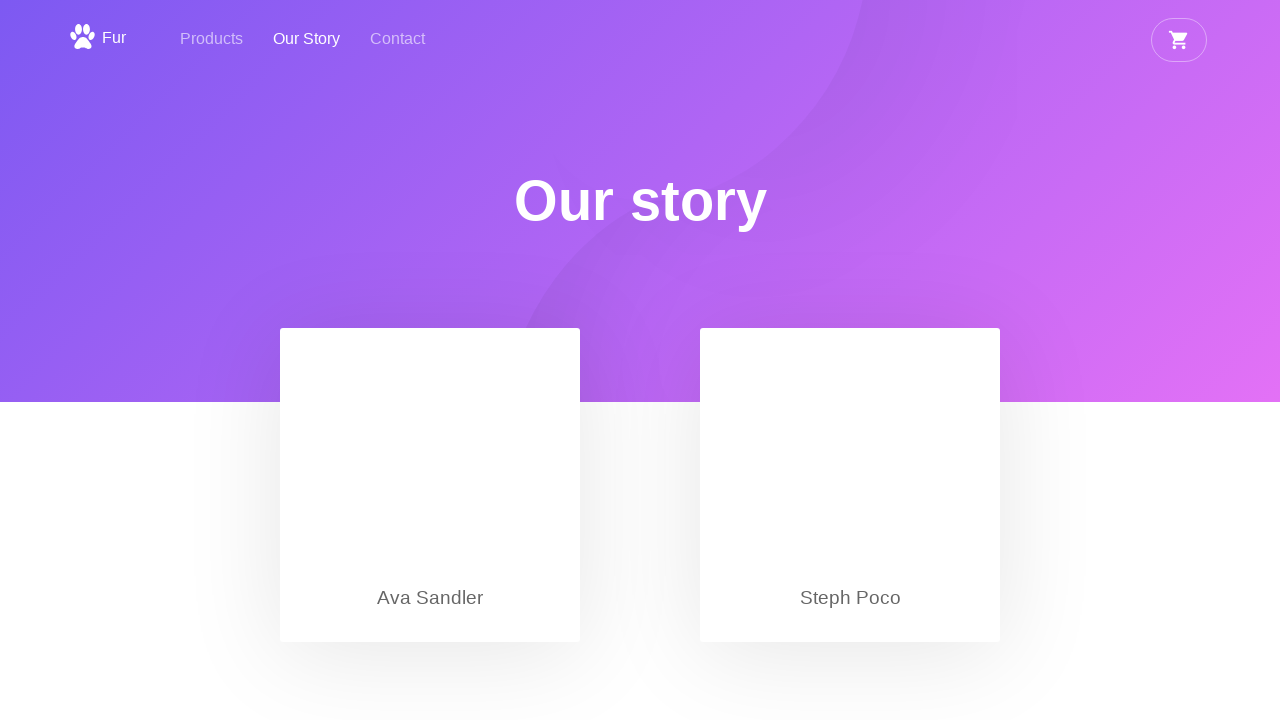